Solves a math problem by extracting a value from an image attribute, calculating the result, filling the answer, and submitting a form with checkbox and radio button selections

Starting URL: http://suninjuly.github.io/get_attribute.html

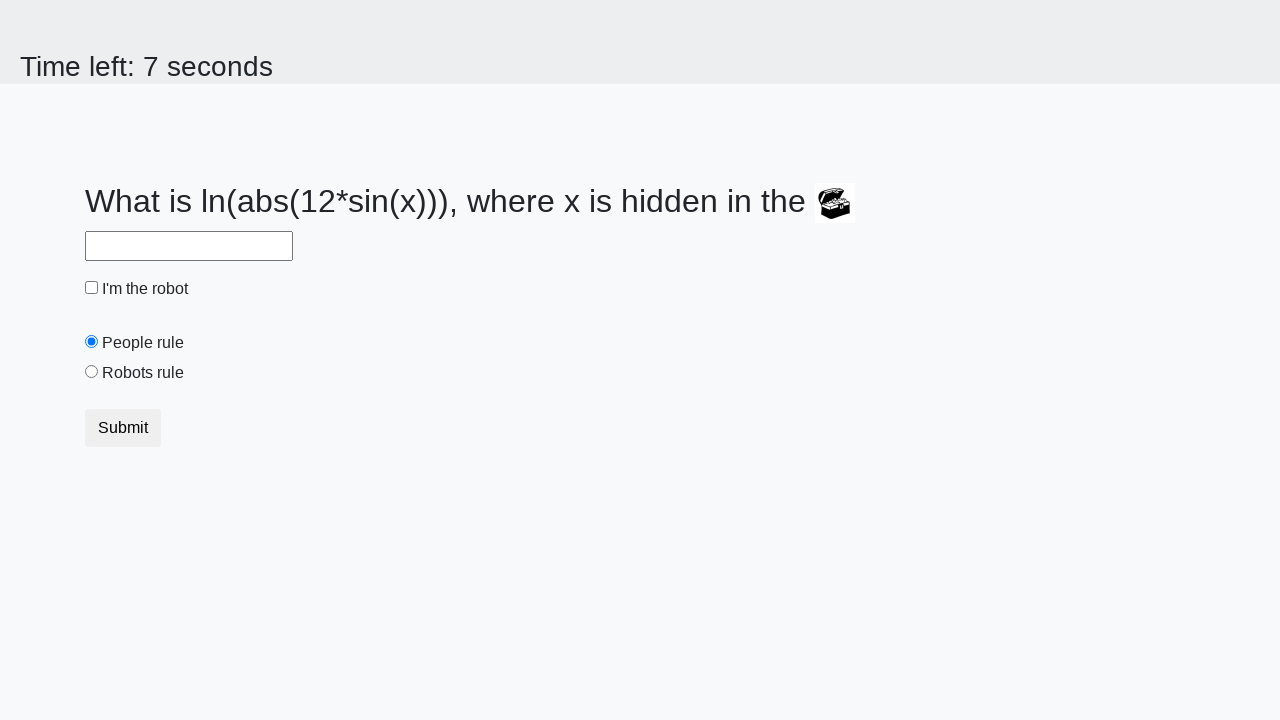

Located treasure image element
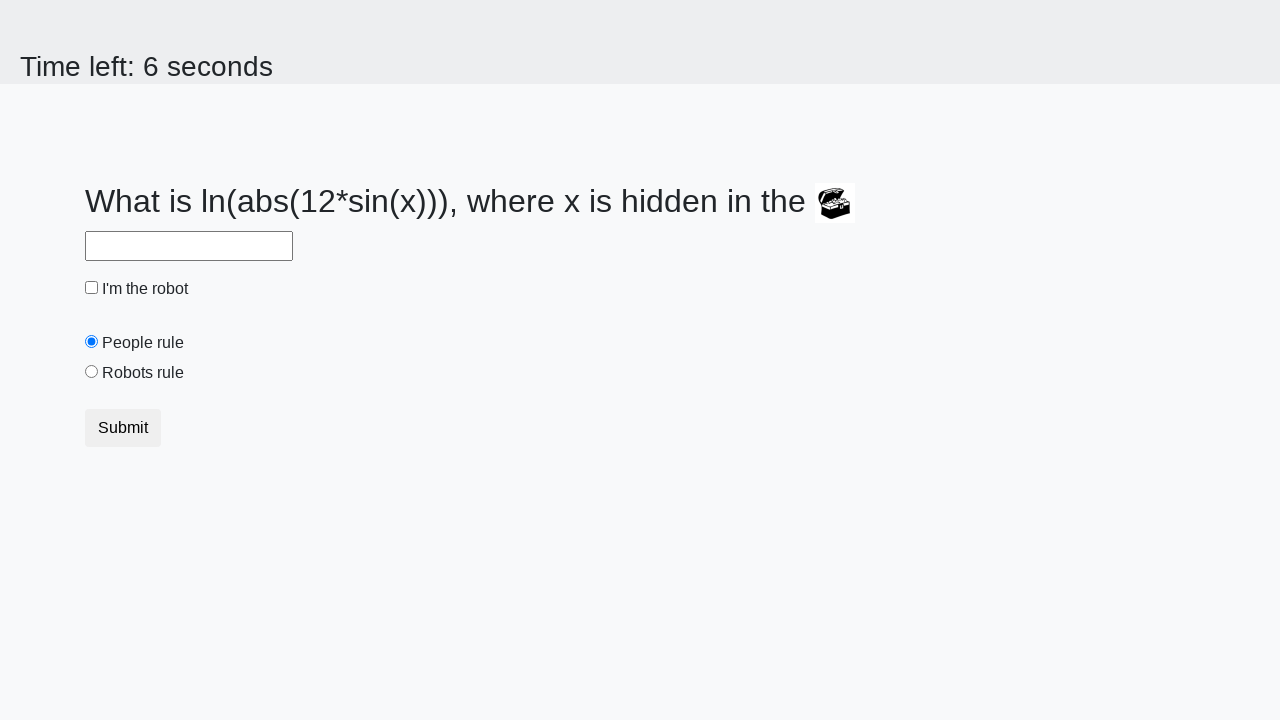

Extracted valuex attribute from treasure image: 647
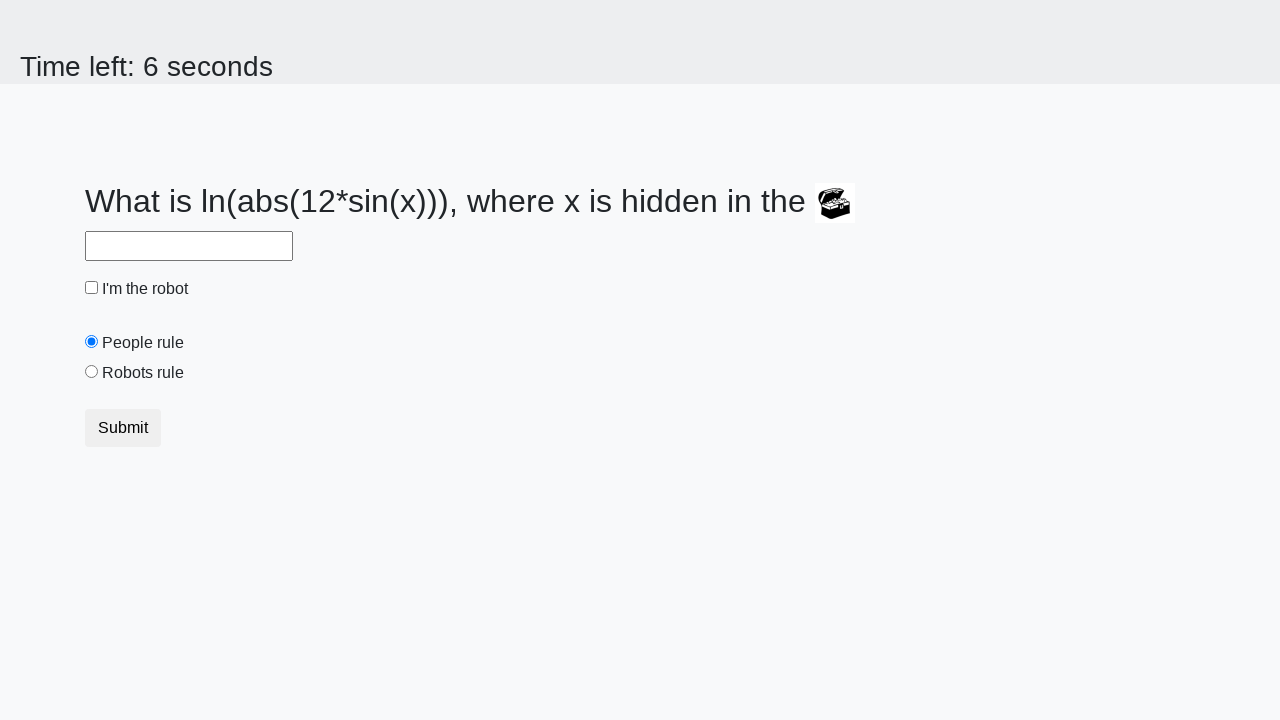

Calculated math result: 0.696917632875485
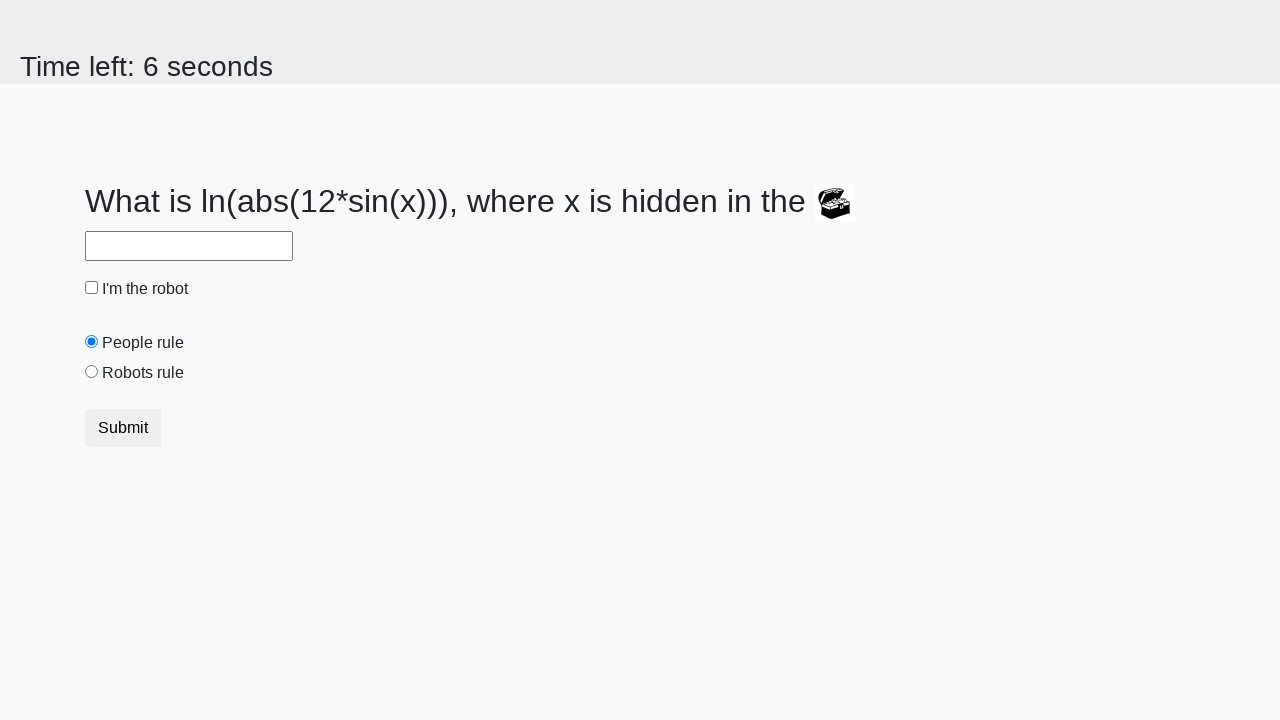

Filled answer field with calculated value: 0.696917632875485 on #answer
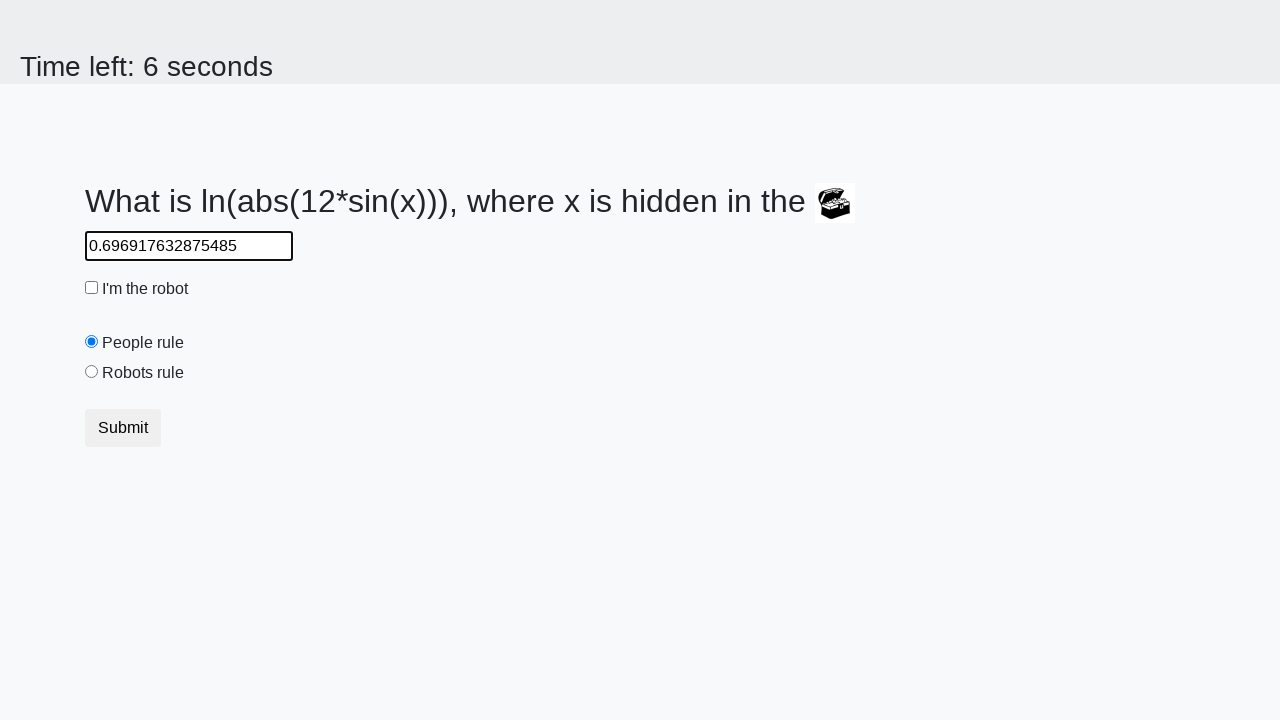

Clicked robot checkbox at (92, 288) on #robotCheckbox
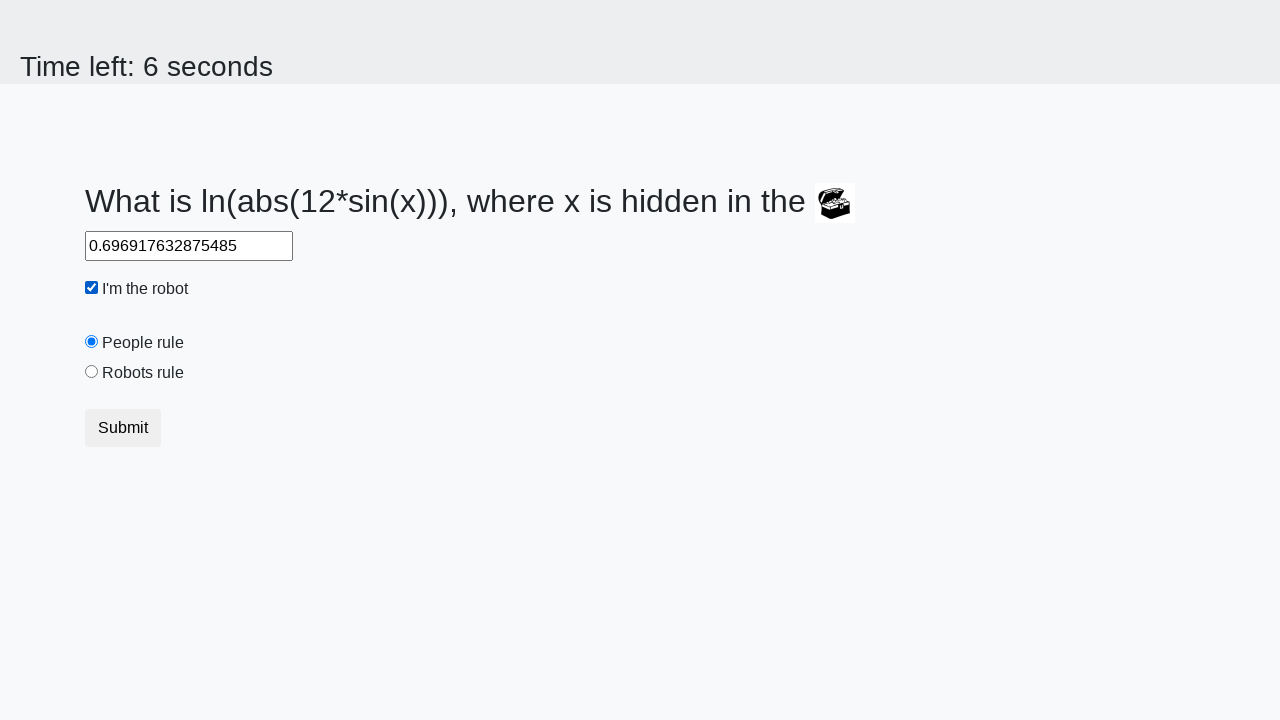

Selected robots rule radio button at (92, 372) on #robotsRule
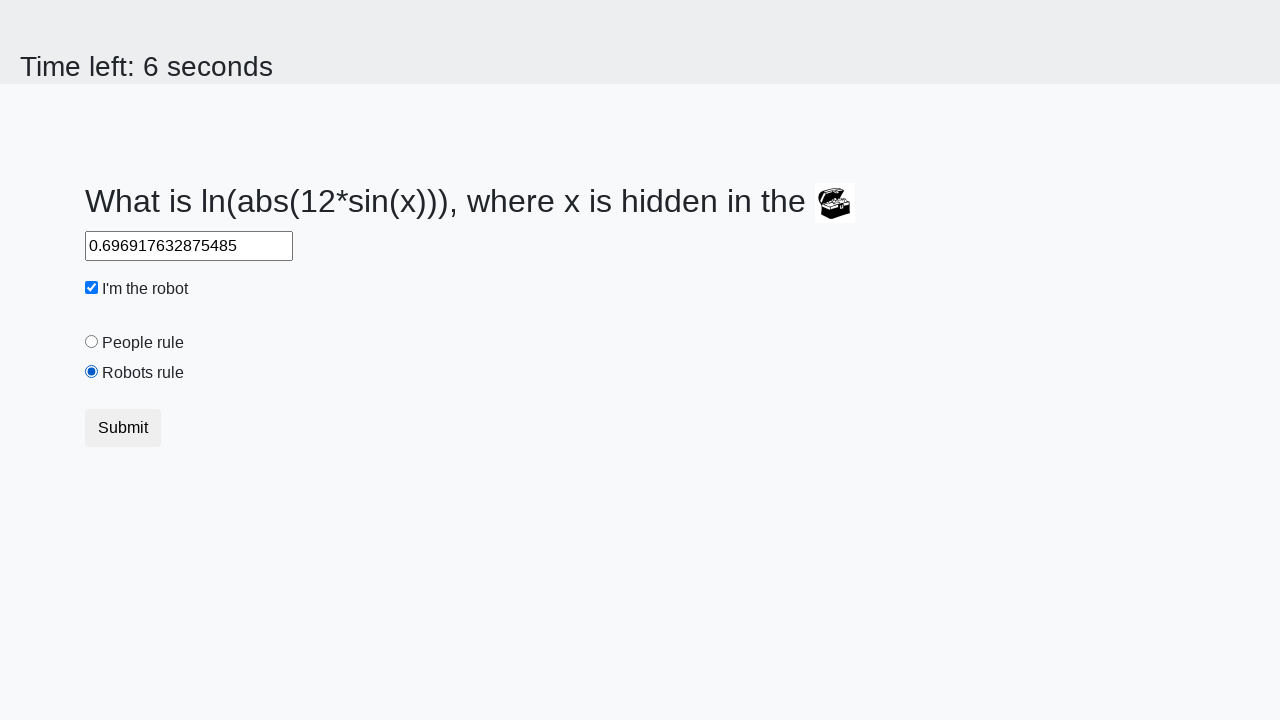

Clicked submit button to send form at (123, 428) on [type='submit']
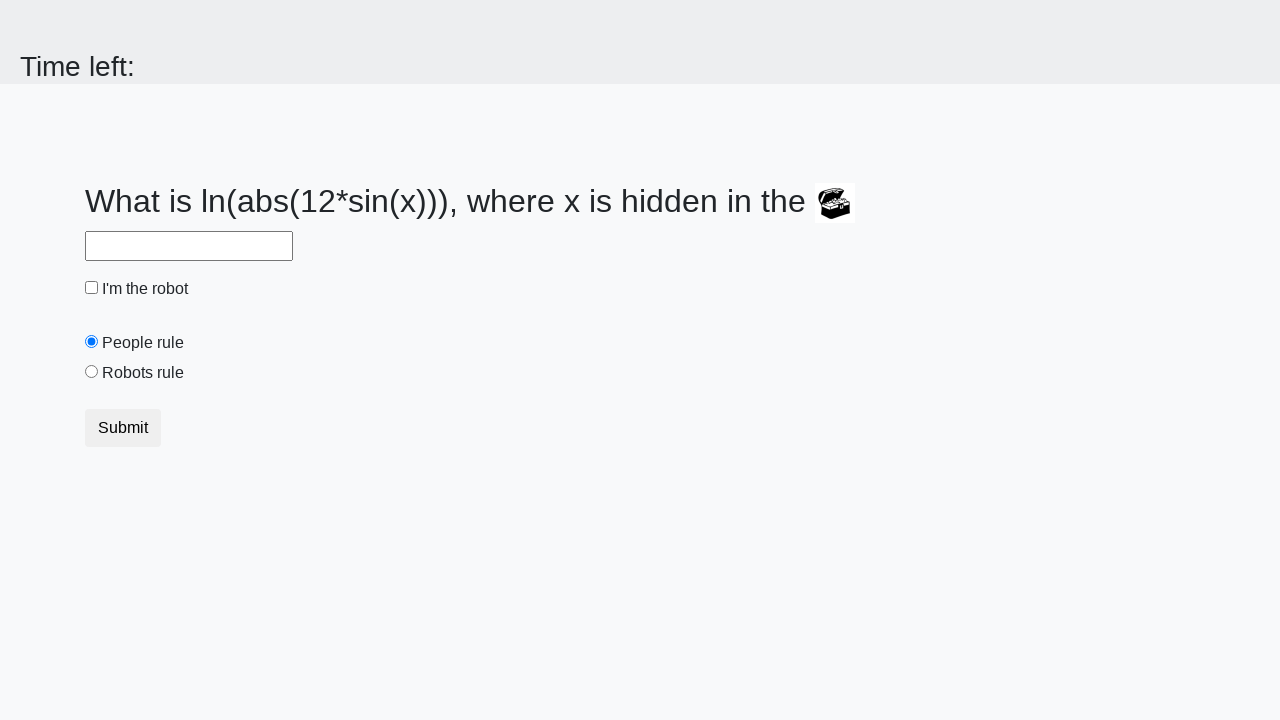

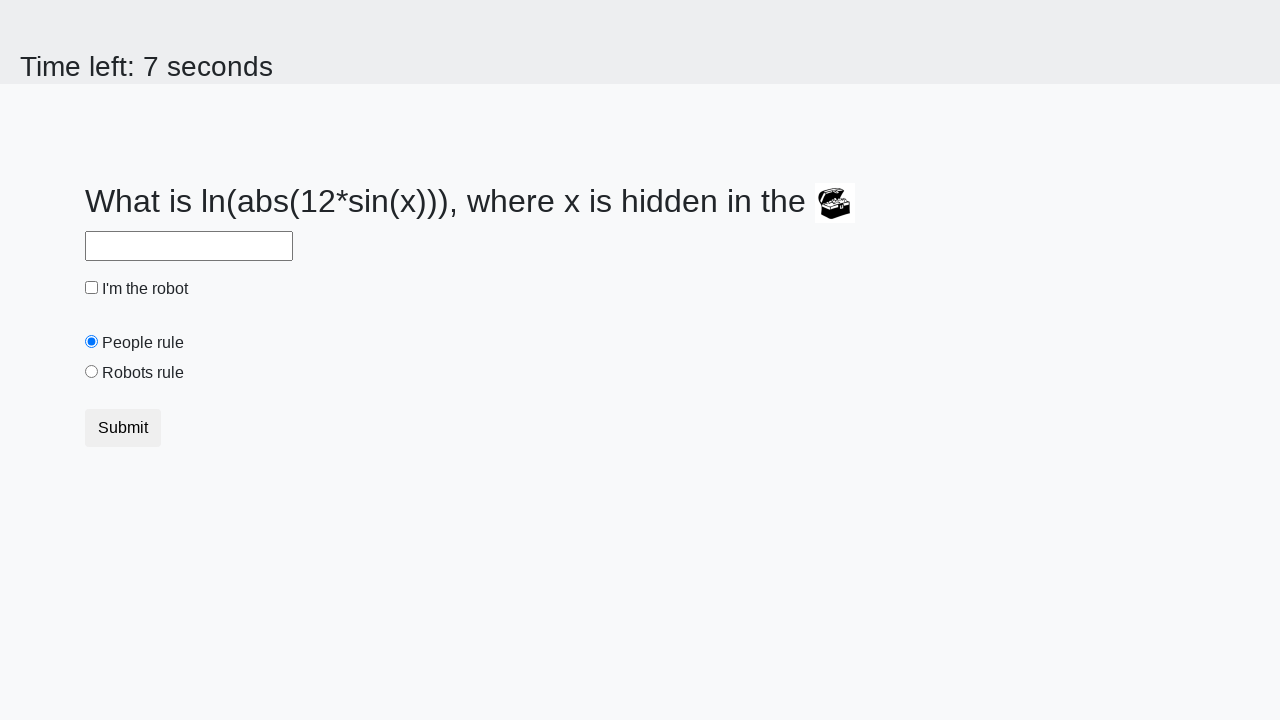